Navigates to a university booking/announcement page, clicks the Submit button, and verifies that the schedule table loads with data rows.

Starting URL: https://webapp3.sit.kmutt.ac.th/booking/web/announce.htm

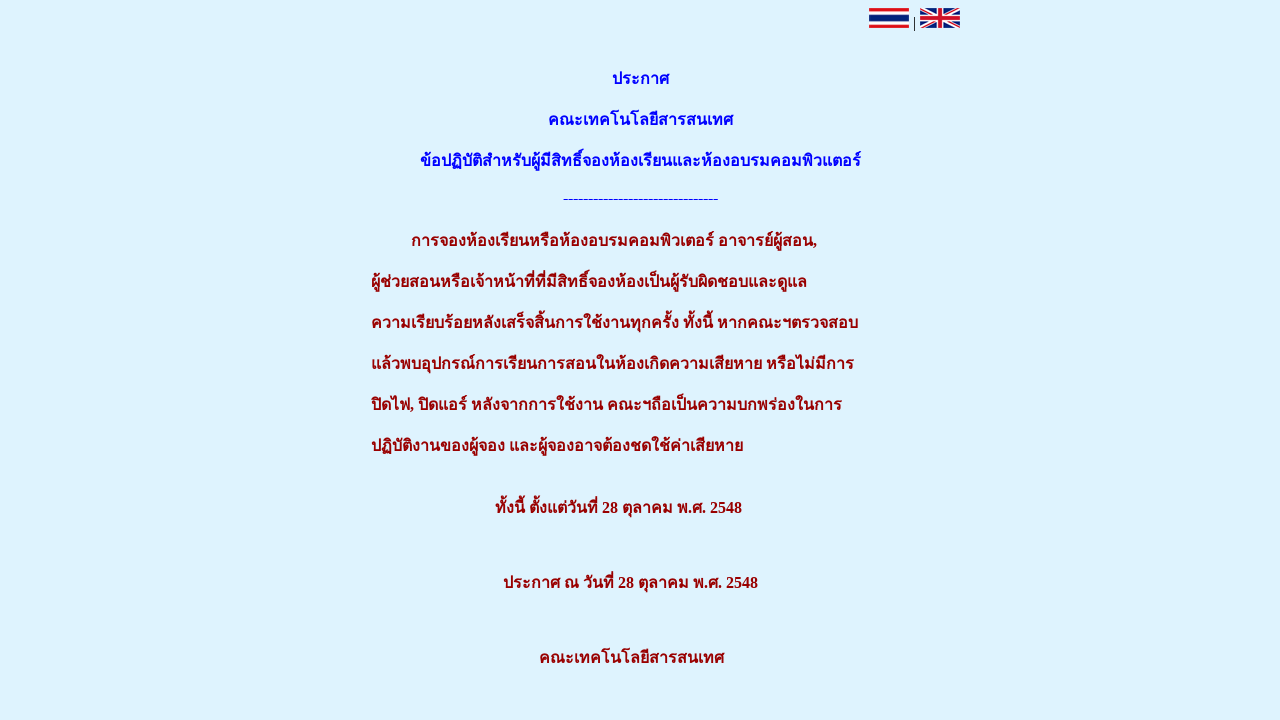

Navigated to university booking/announcement page
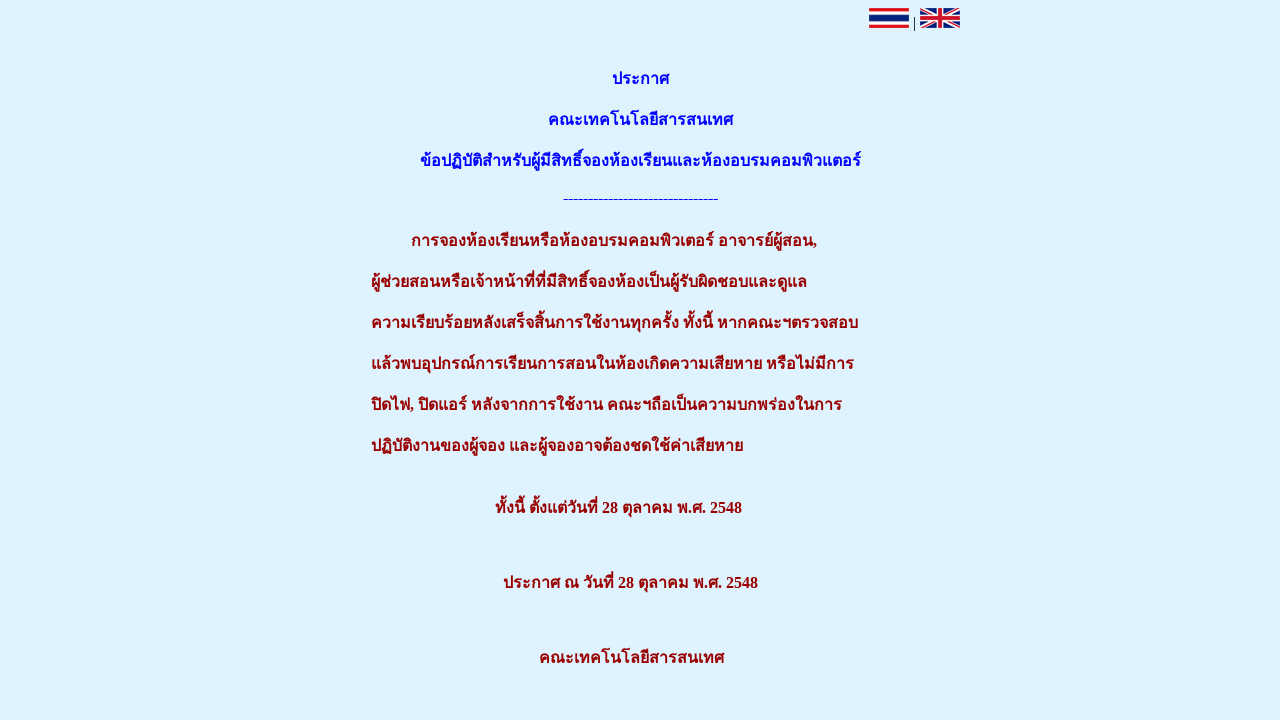

Clicked the Submit button at (602, 698) on input[name='Submit']
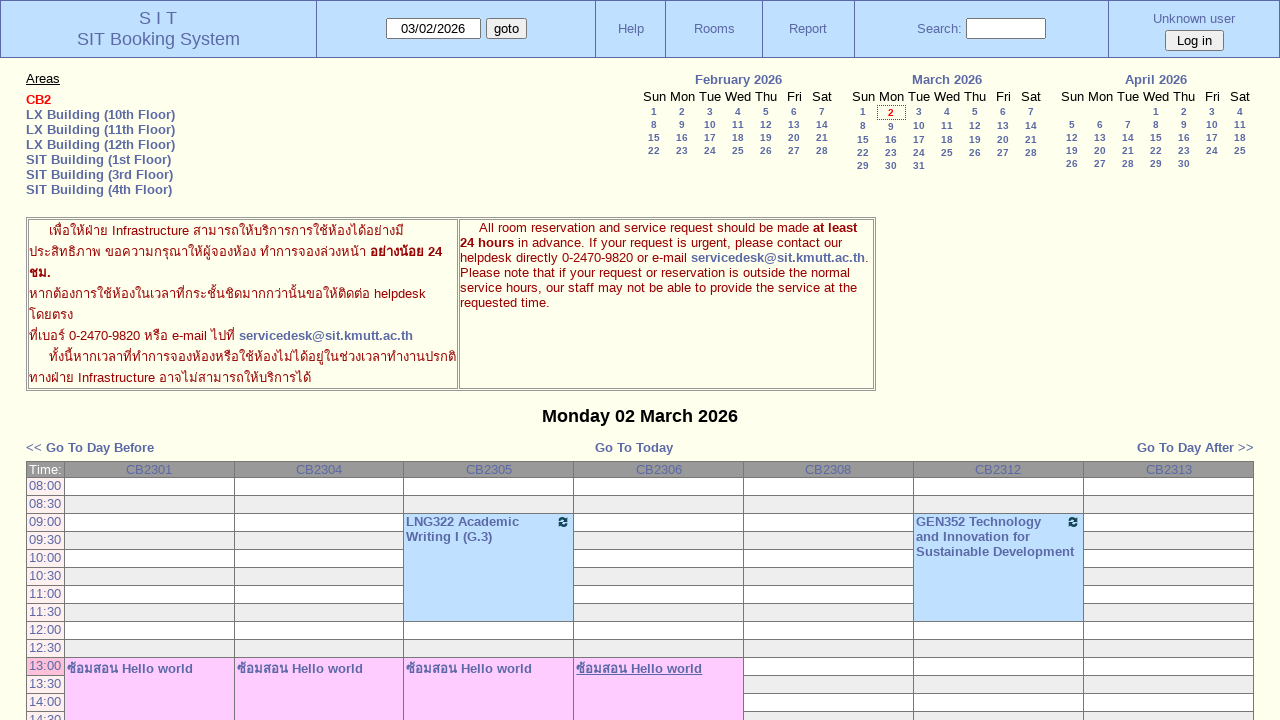

Schedule table loaded with data rows
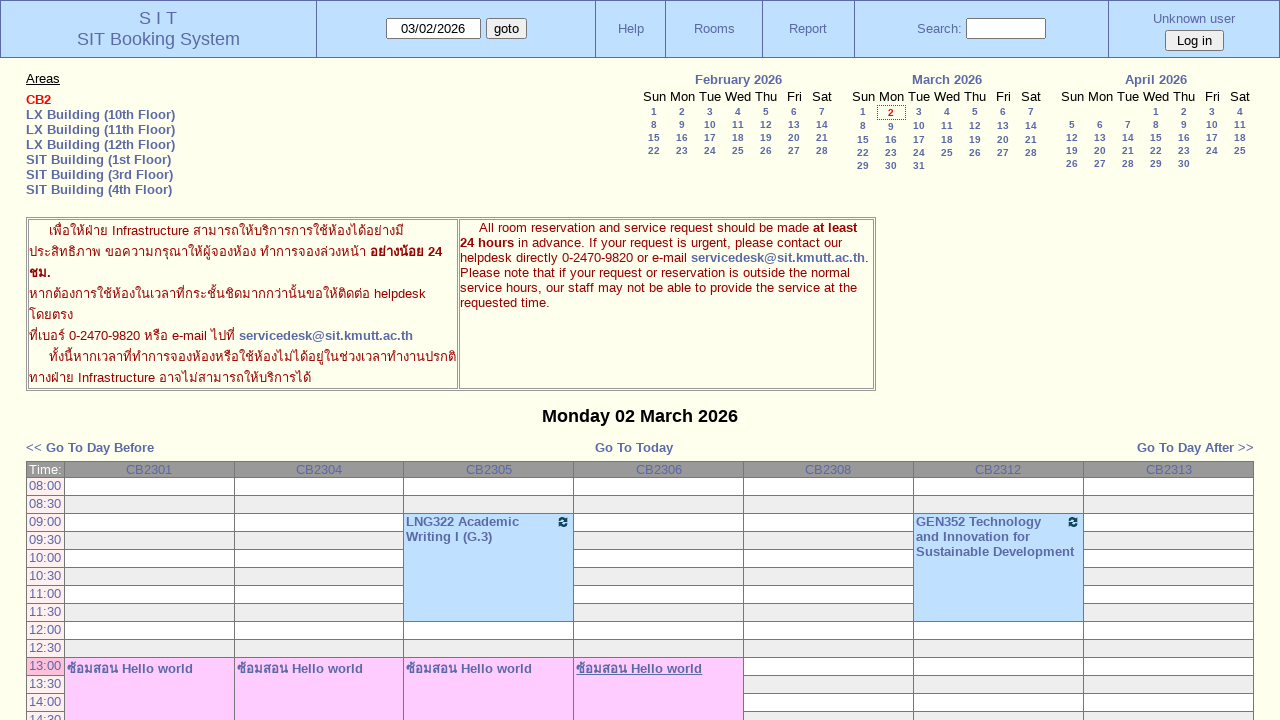

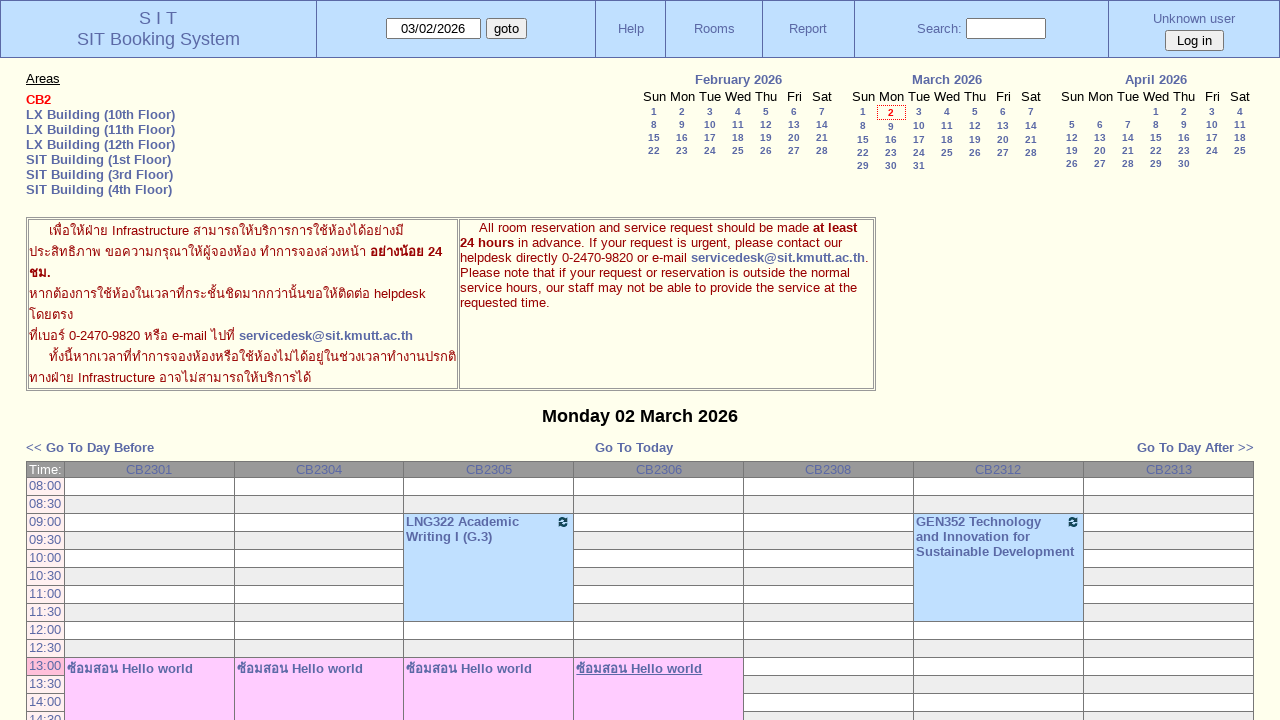